Navigates to GoDaddy homepage and verifies the page title is accessible

Starting URL: https://www.godaddy.com/

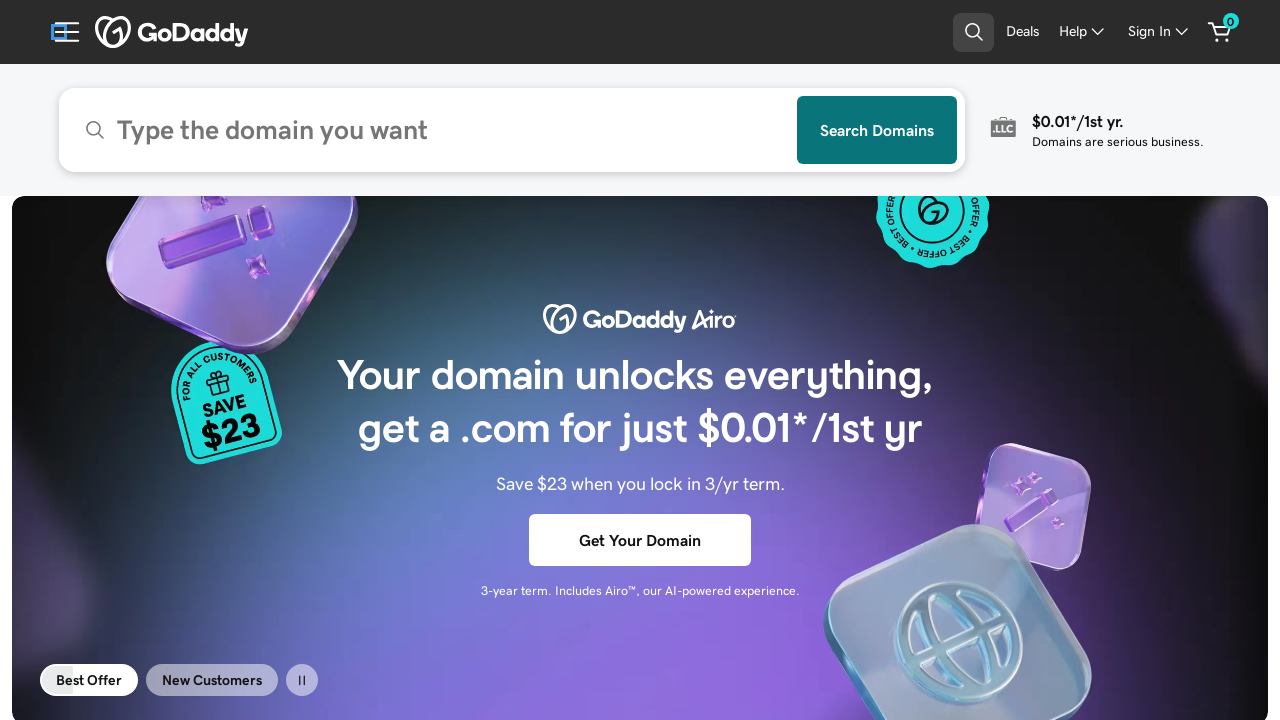

Waited for page to reach domcontentloaded state
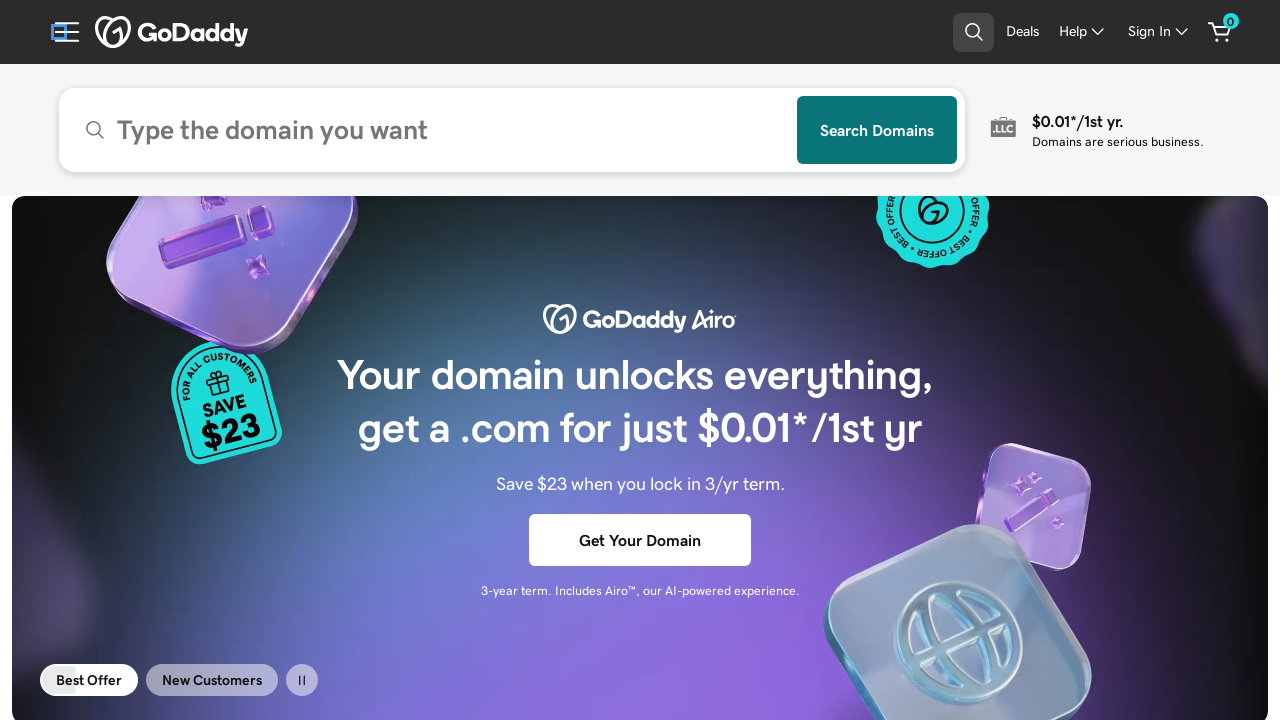

Verified page title is accessible and not None
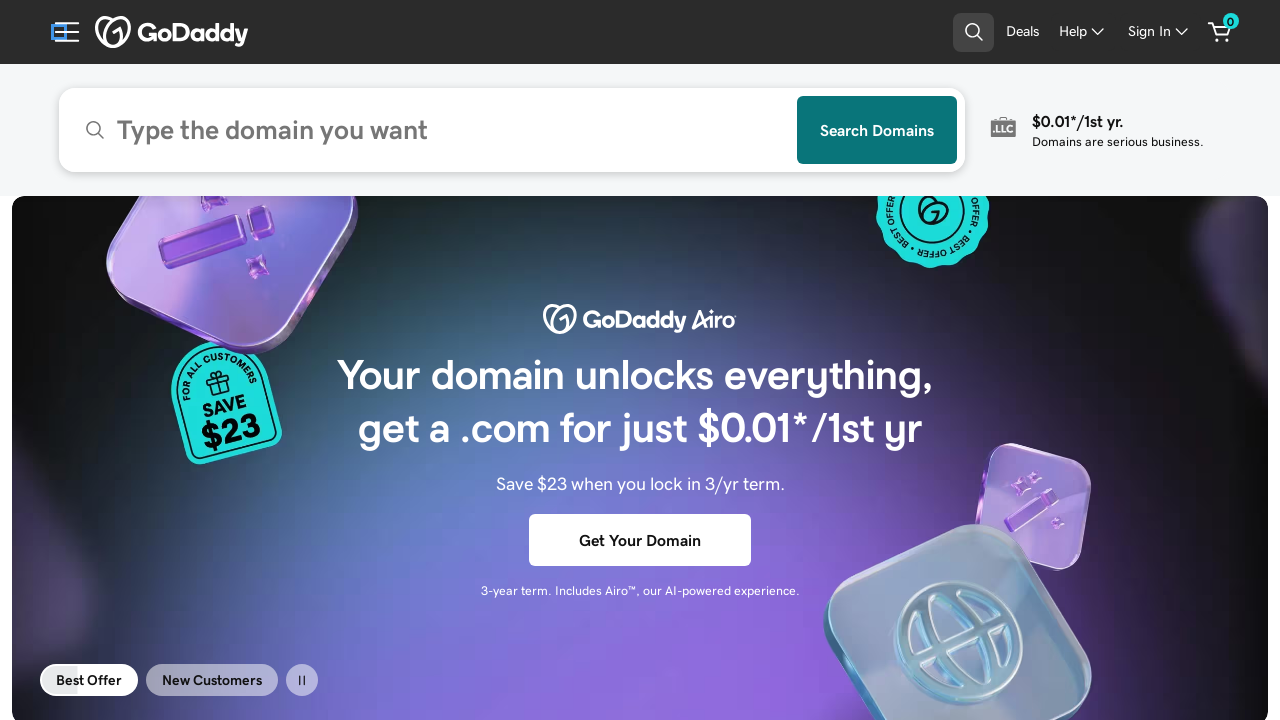

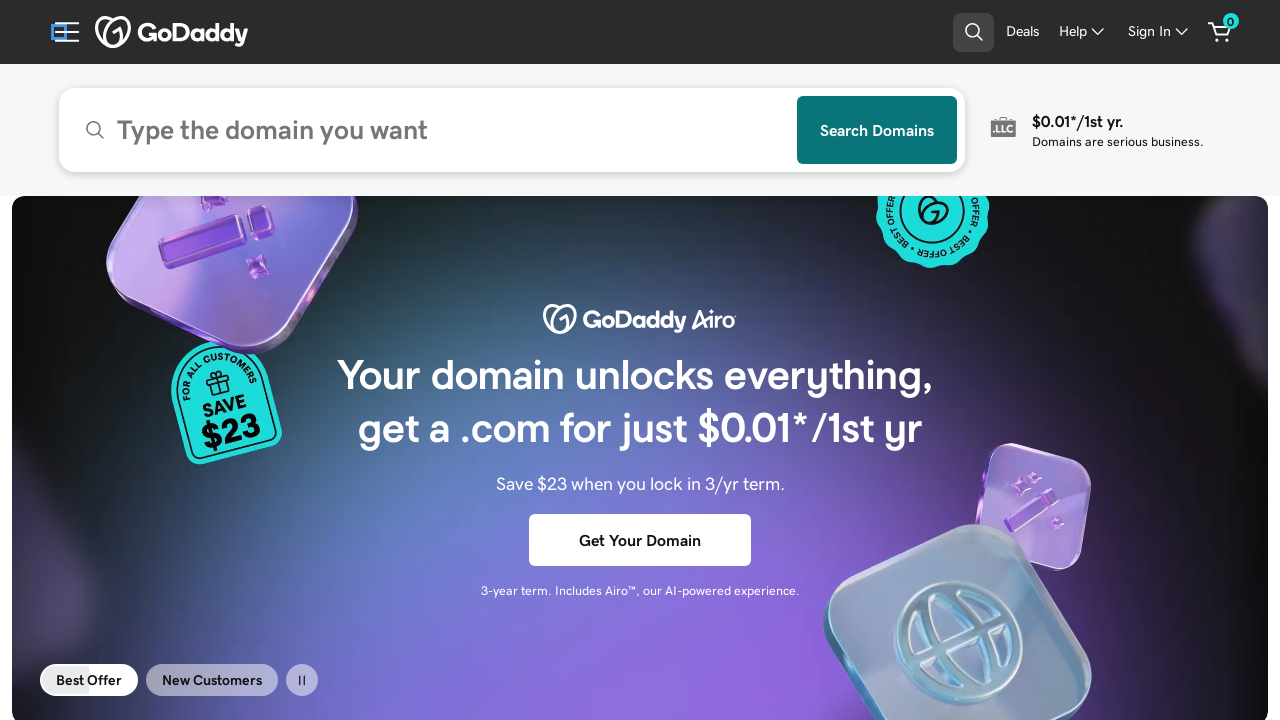